Tests that the cancel button works when new list is selected

Starting URL: http://qa-assignment.oblakogroup.ru/board/:nilk

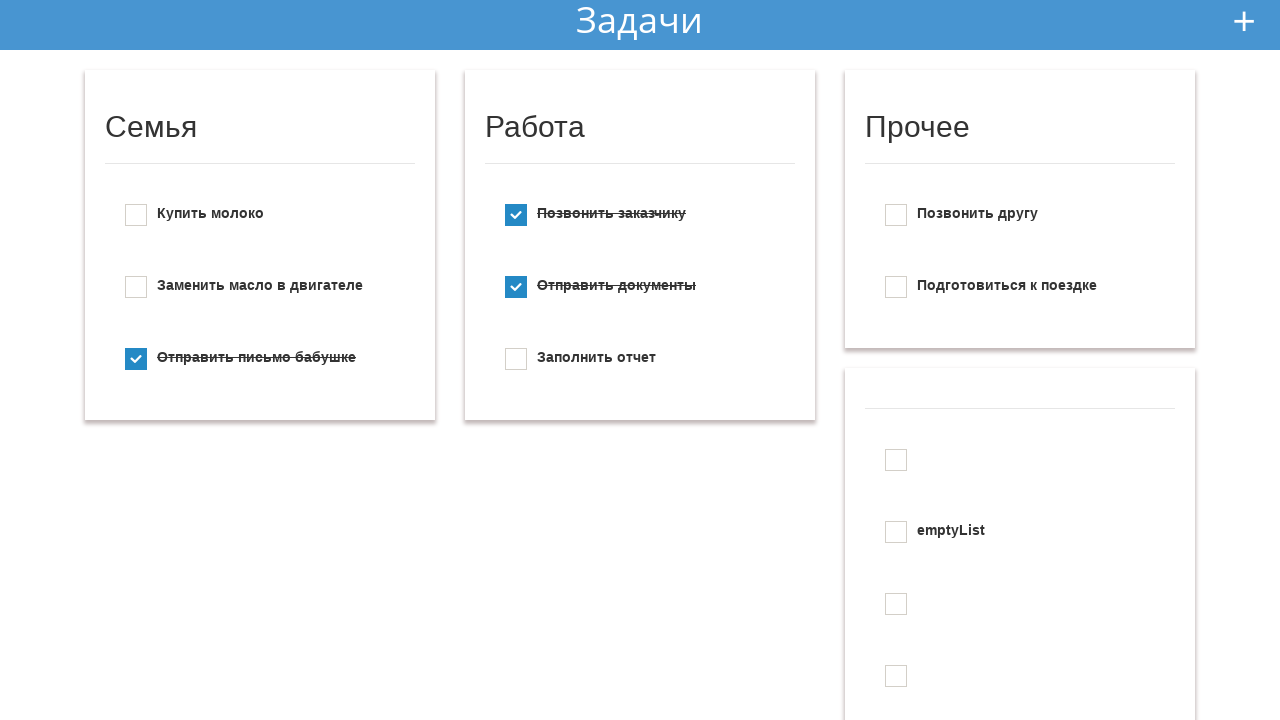

Clicked add new todo button at (1244, 21) on #add_new_todo
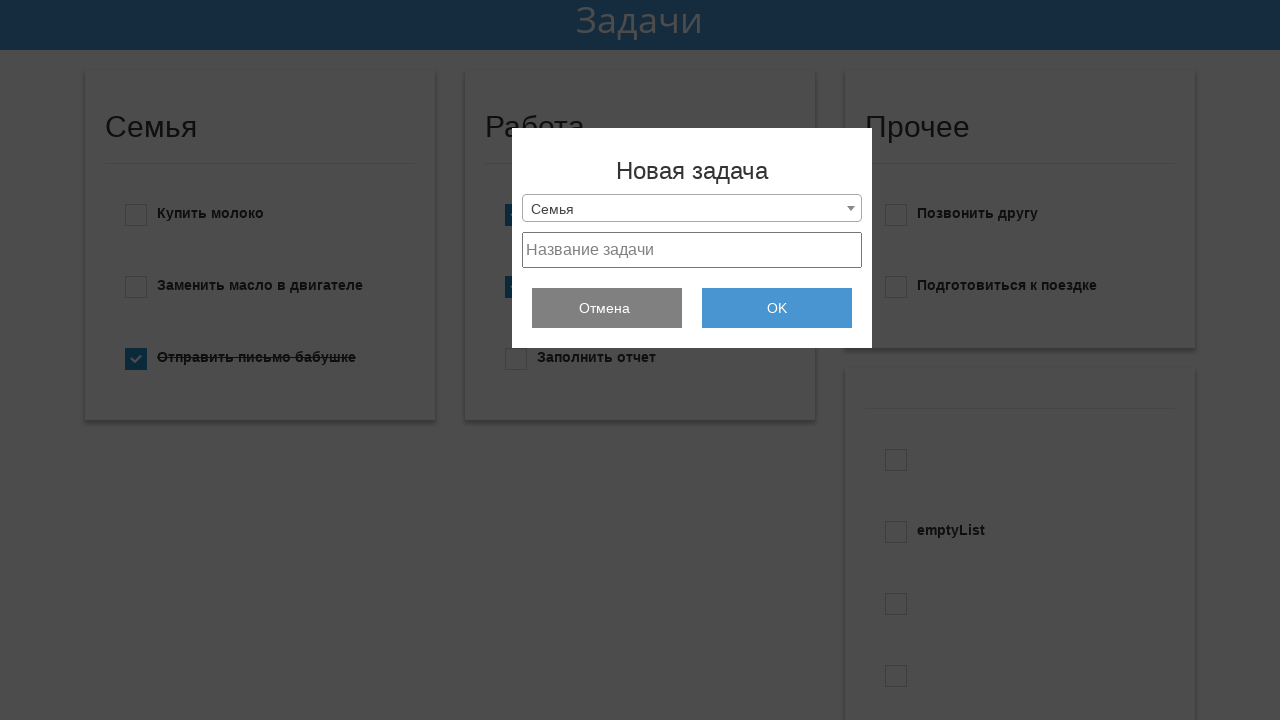

Clicked on the dropdown menu at (692, 208) on .selection
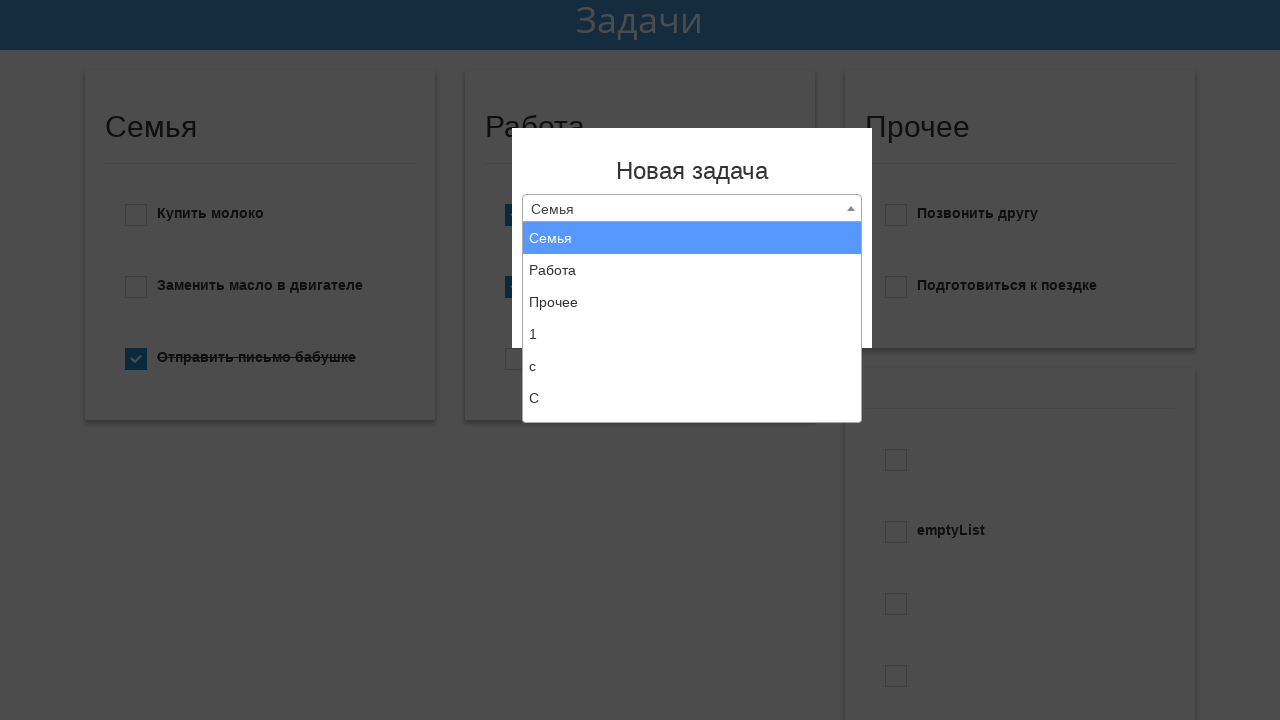

Selected 'Create new list' option from dropdown at (692, 406) on xpath=//li[text()='Создать новый список']
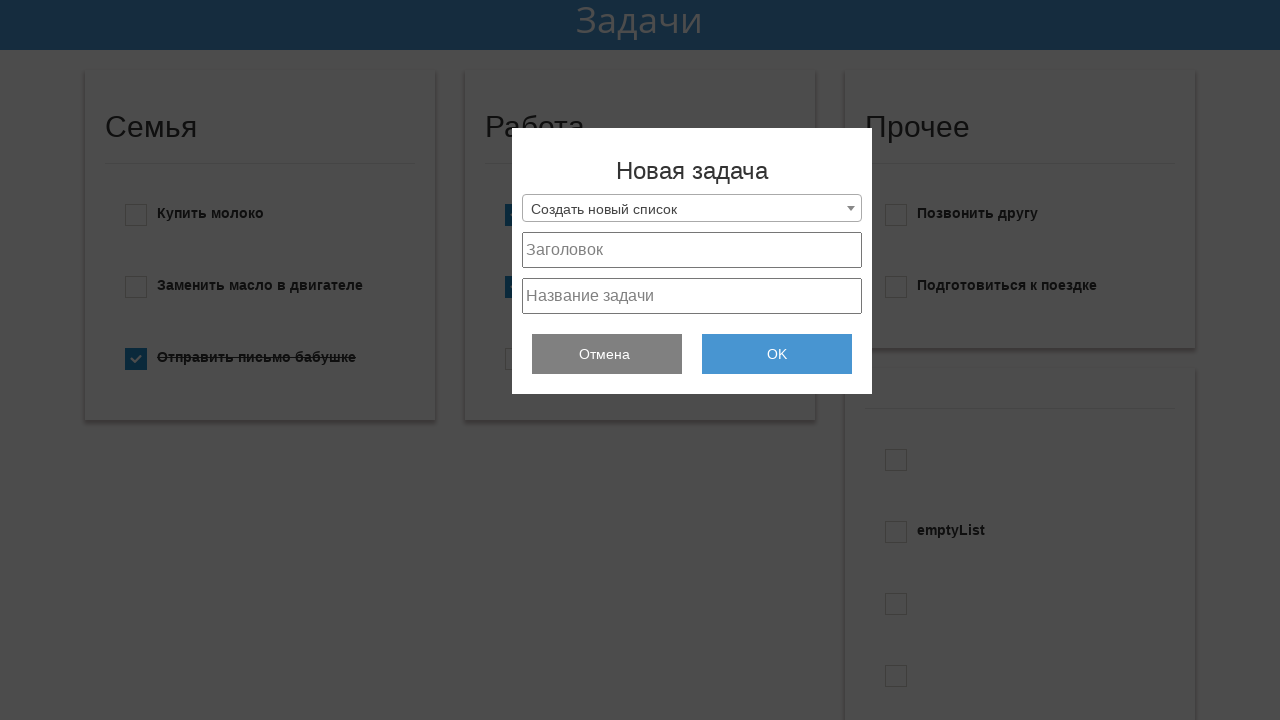

Clicked cancel button to close new list dialog at (607, 354) on .hide_btn
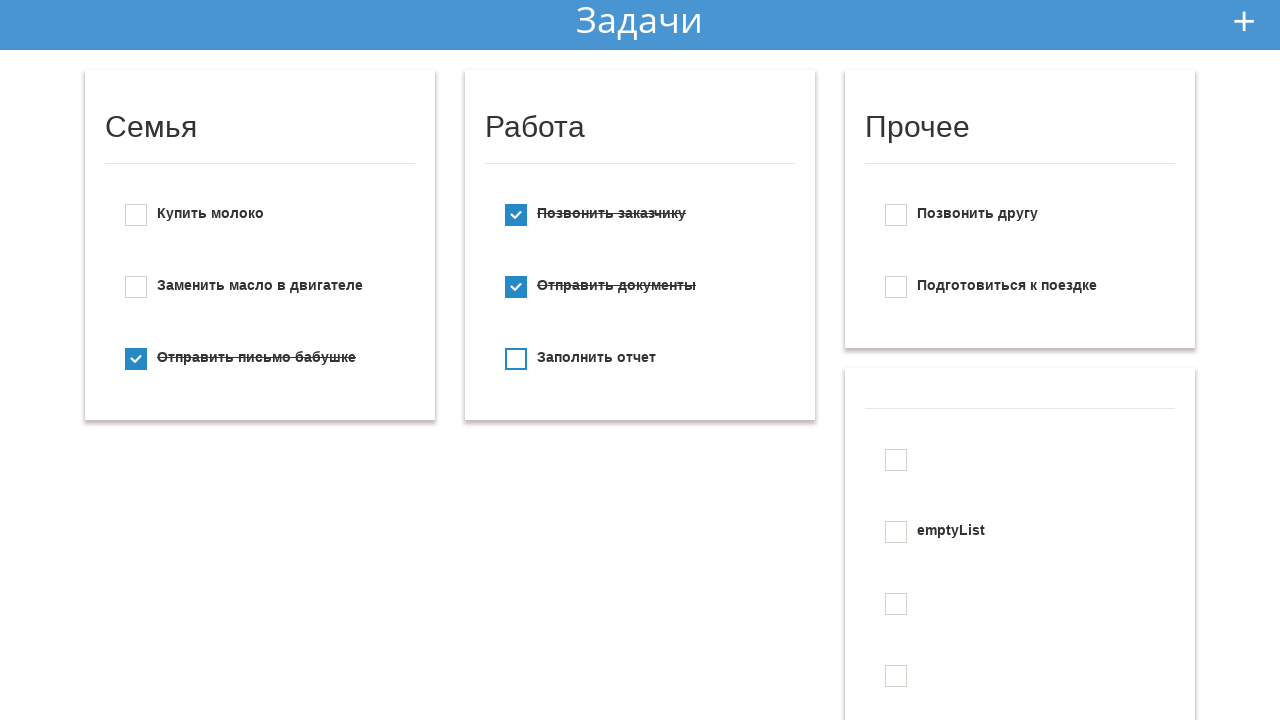

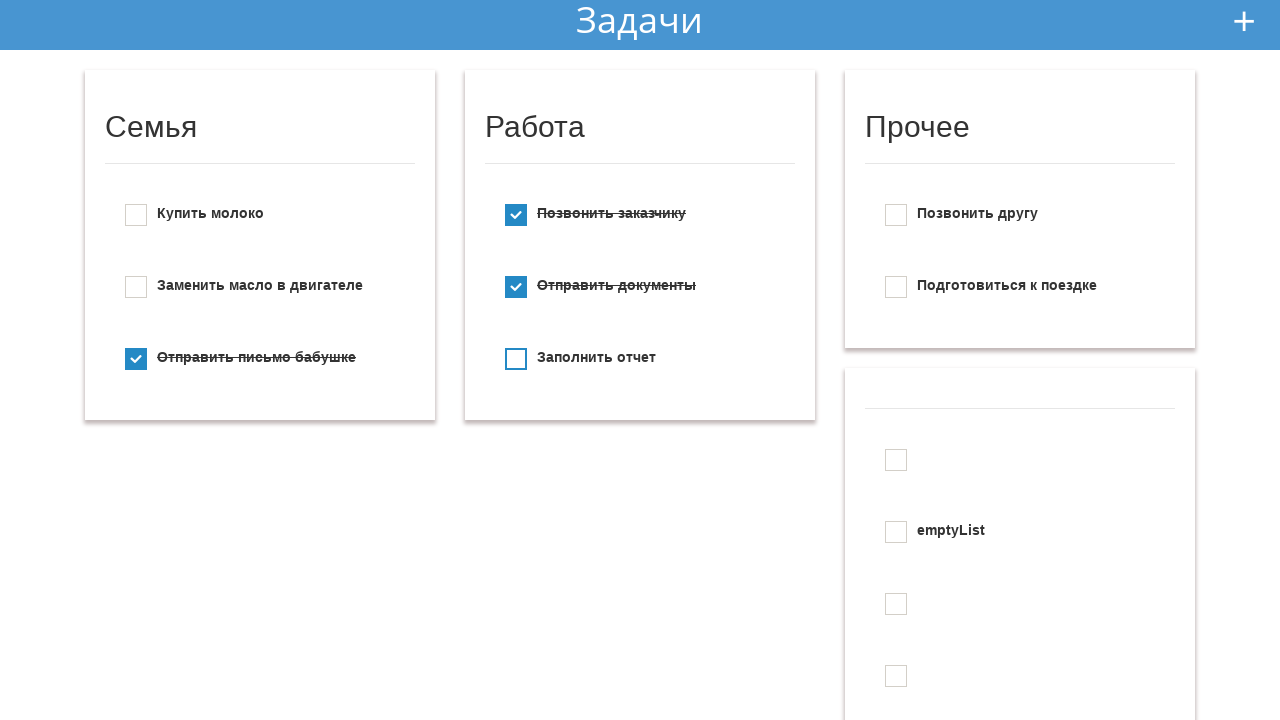